Tests textarea input by clearing and entering sample text

Starting URL: https://seleniumbase.io/demo_page

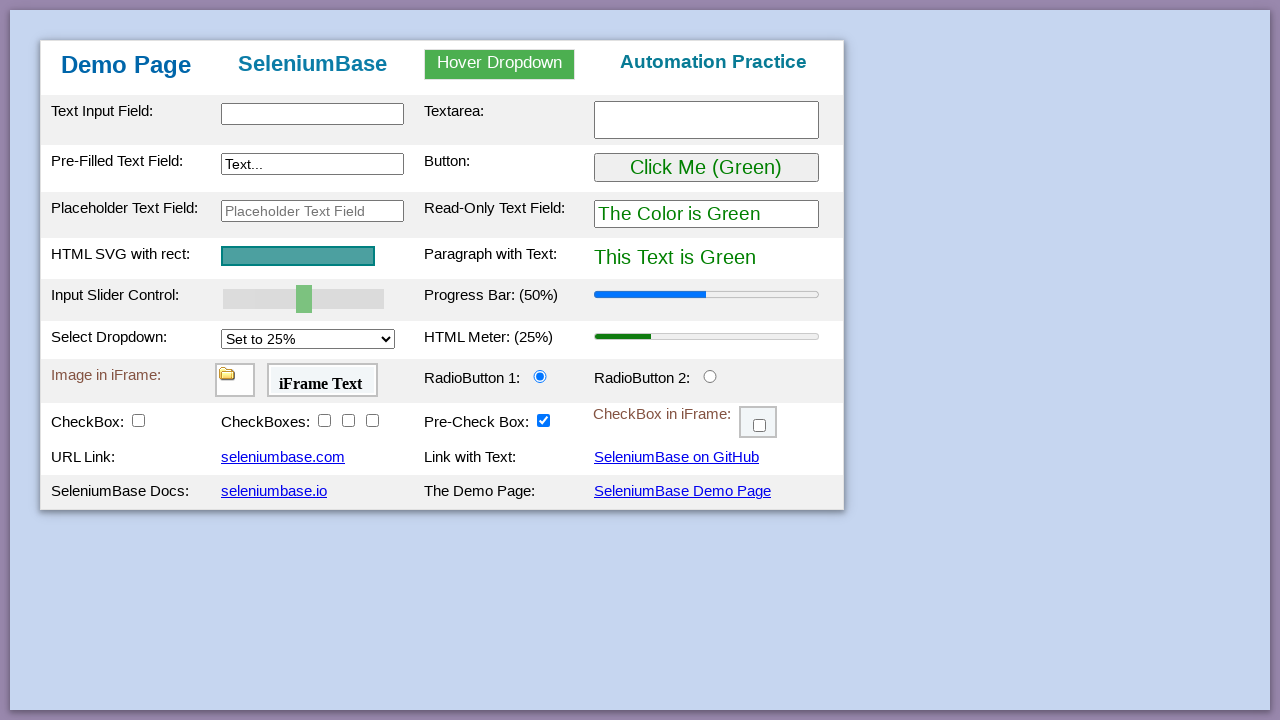

Waited for page content to load (table body element)
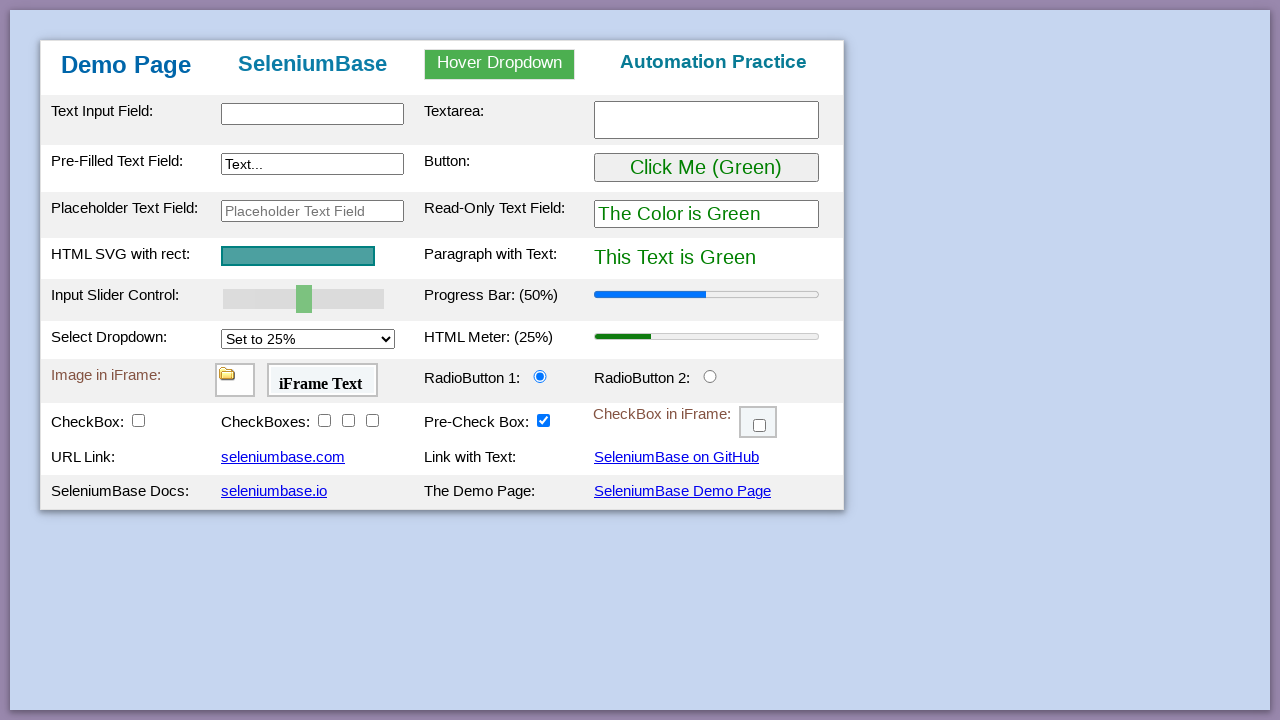

Cleared textarea field on #myTextarea
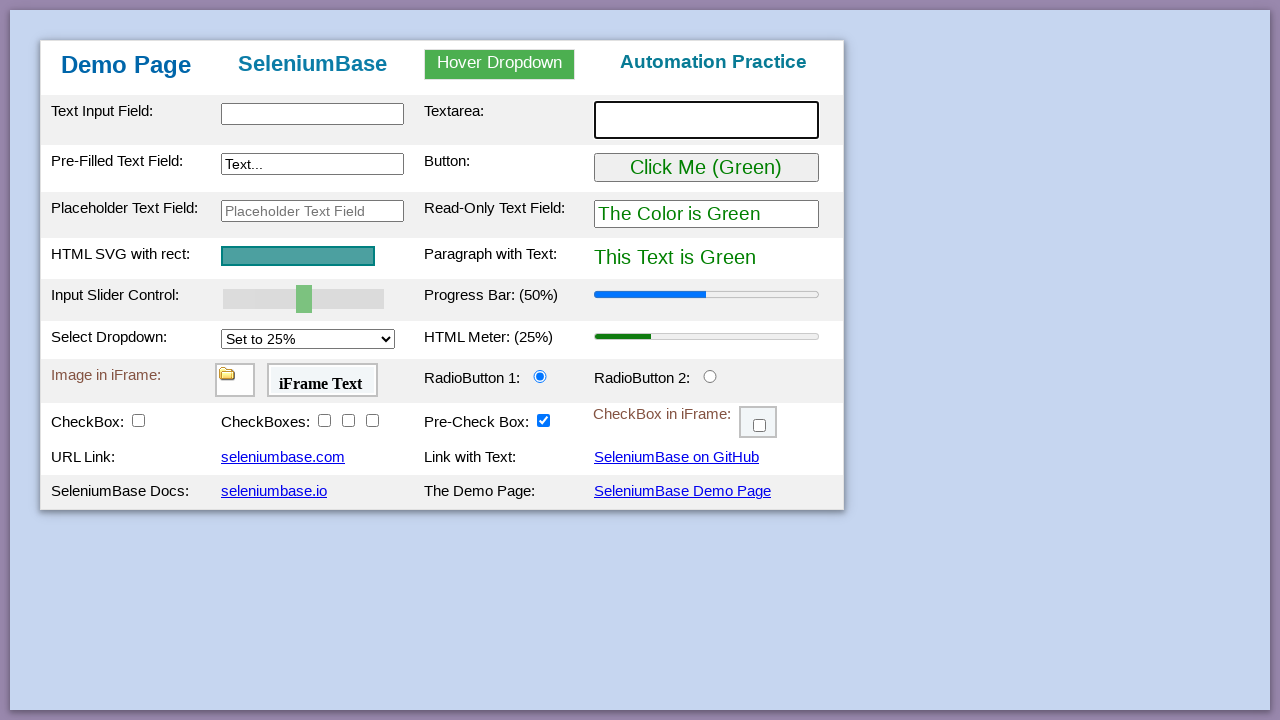

Entered sample text into textarea field on #myTextarea
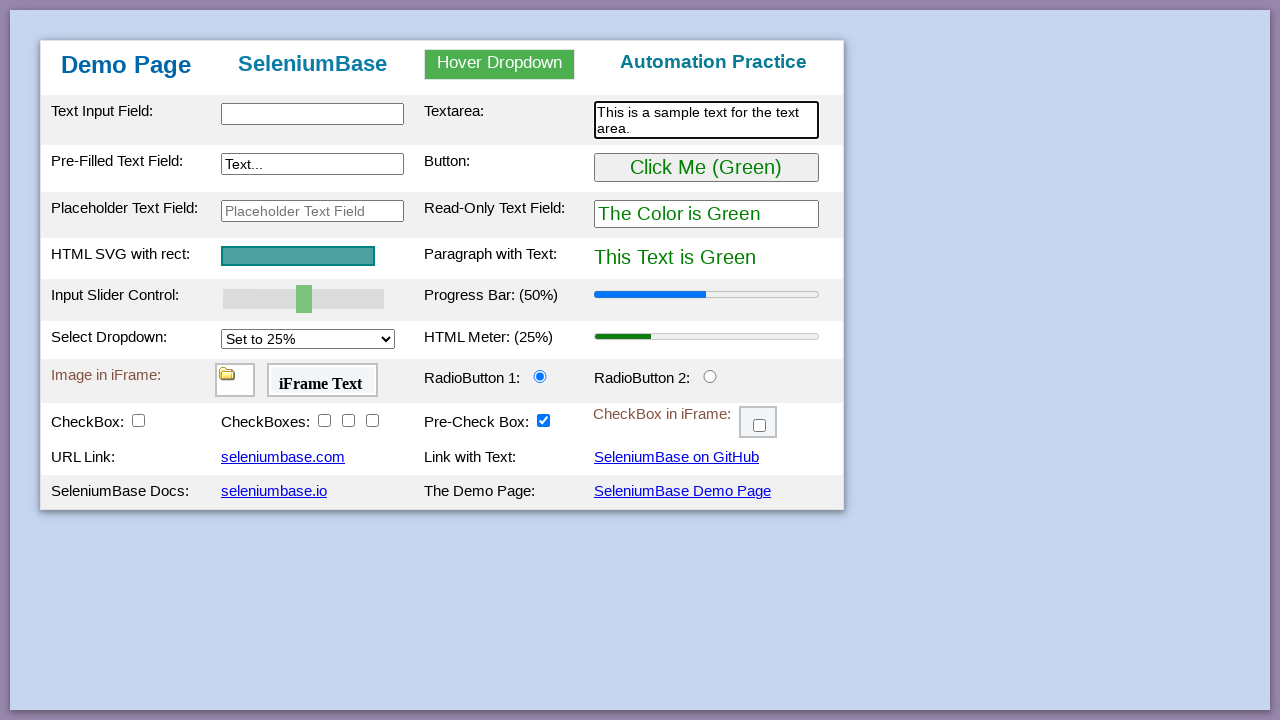

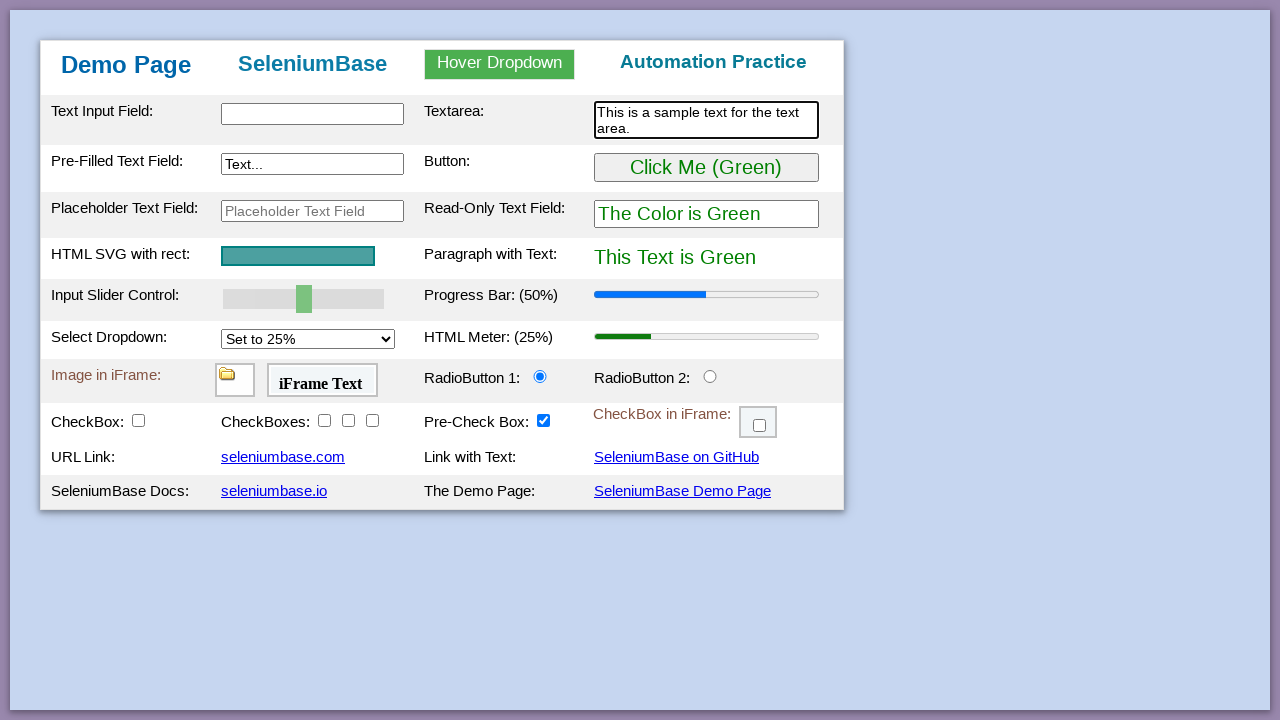